Tests the merge contacts functionality in a CRM system by logging in, navigating to contacts, selecting two contacts from popup windows, and merging them

Starting URL: http://leaftaps.com/opentaps/control/login

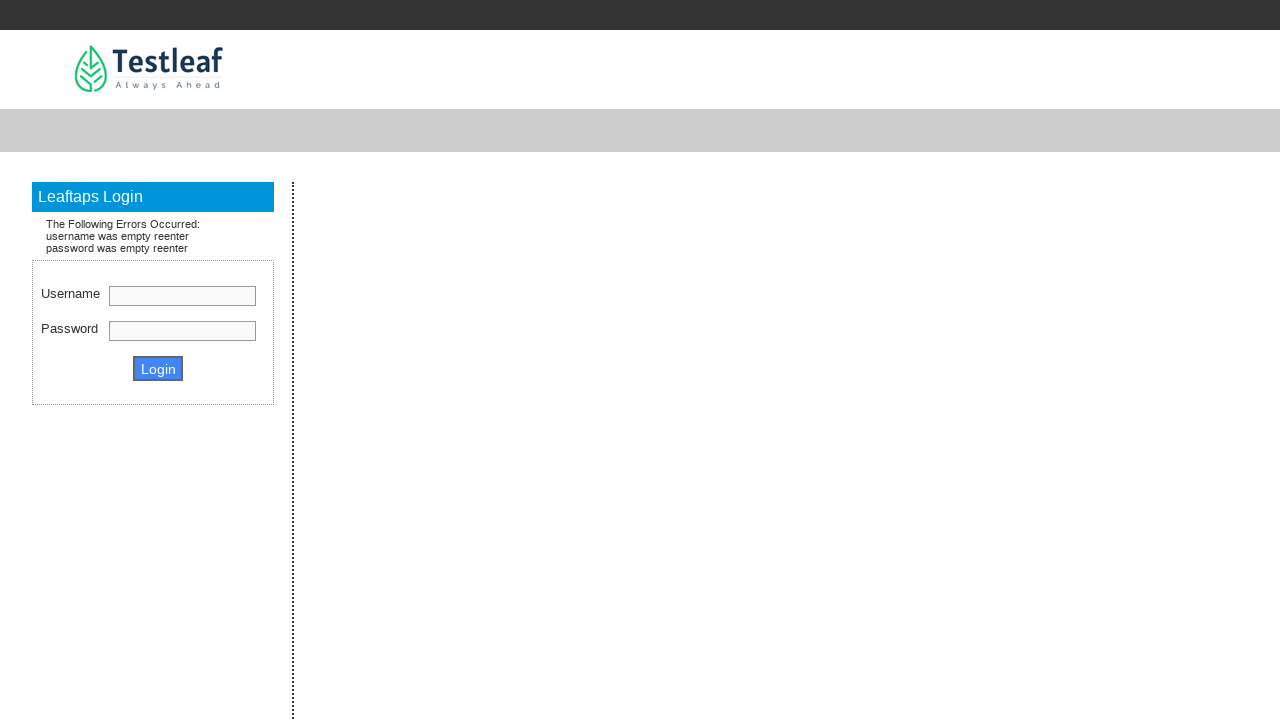

Entered username 'Demosalesmanager' in login field on #username
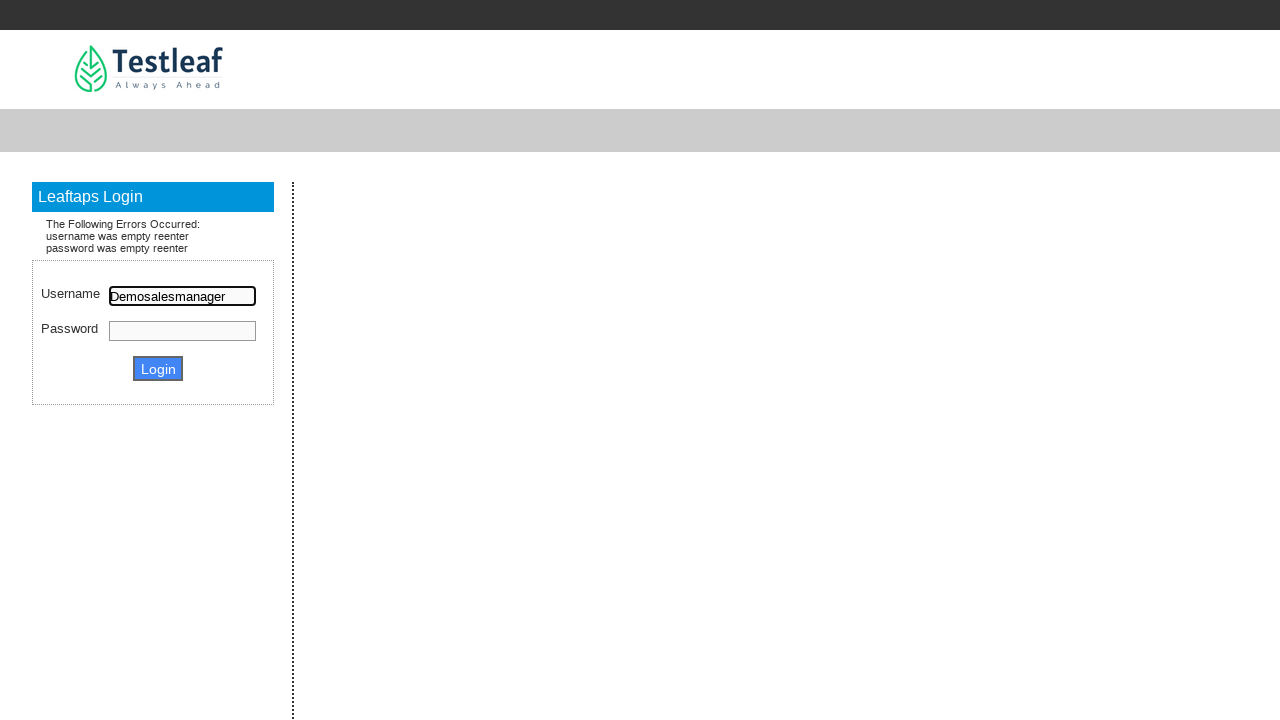

Entered password in login field on #password
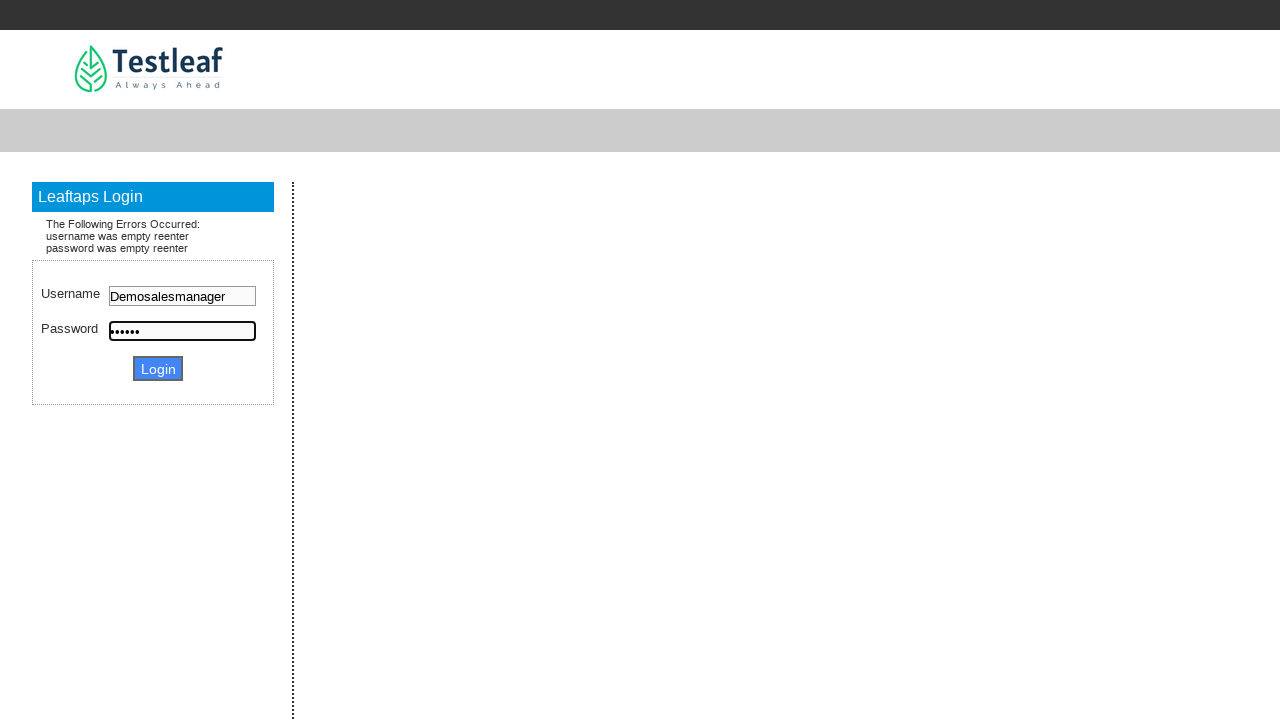

Clicked login button to authenticate at (158, 368) on .decorativeSubmit
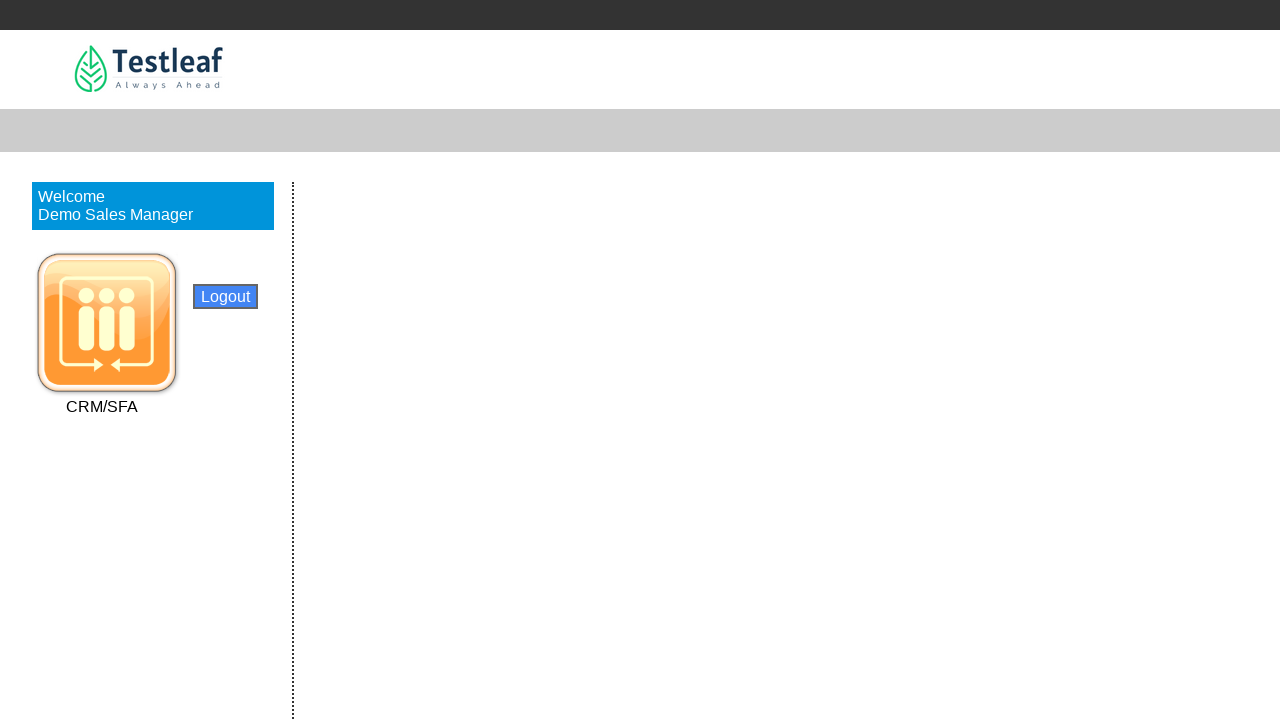

Clicked CRM/SFA link to access CRM system at (102, 406) on text=CRM/SFA
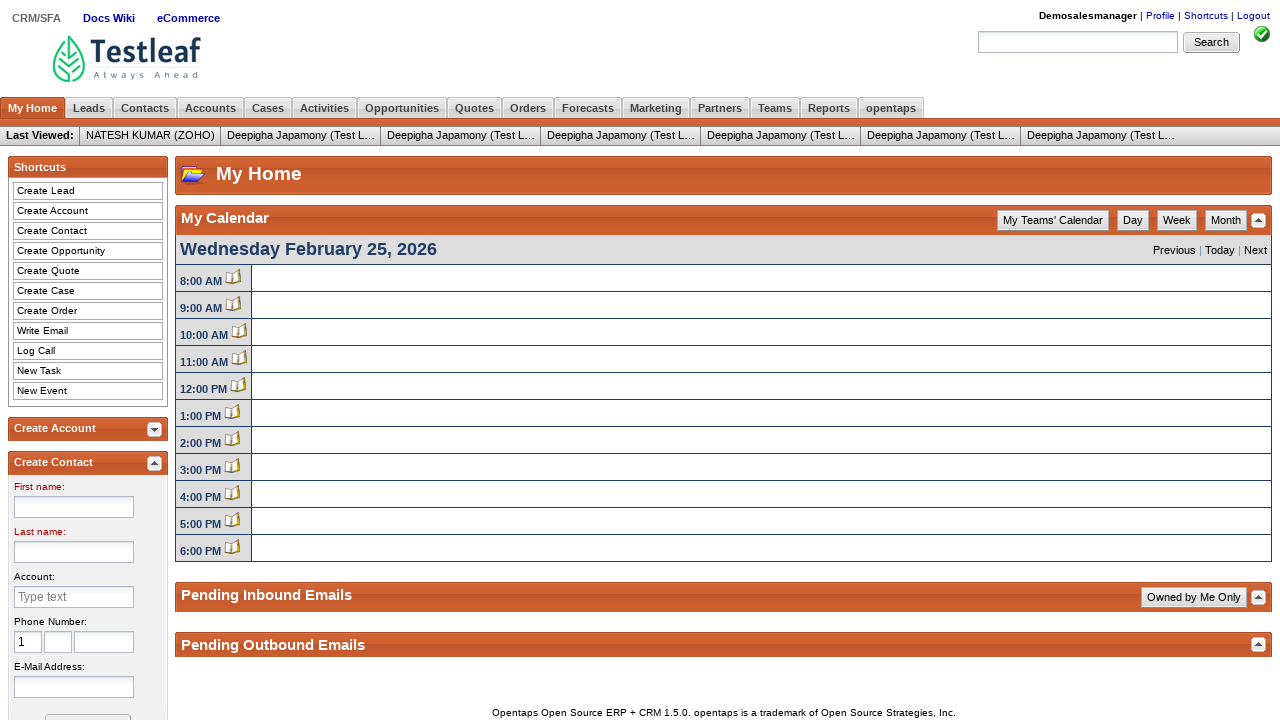

Clicked on Contacts button at (145, 108) on (//div[@class='x-panel-header'])[3]/a
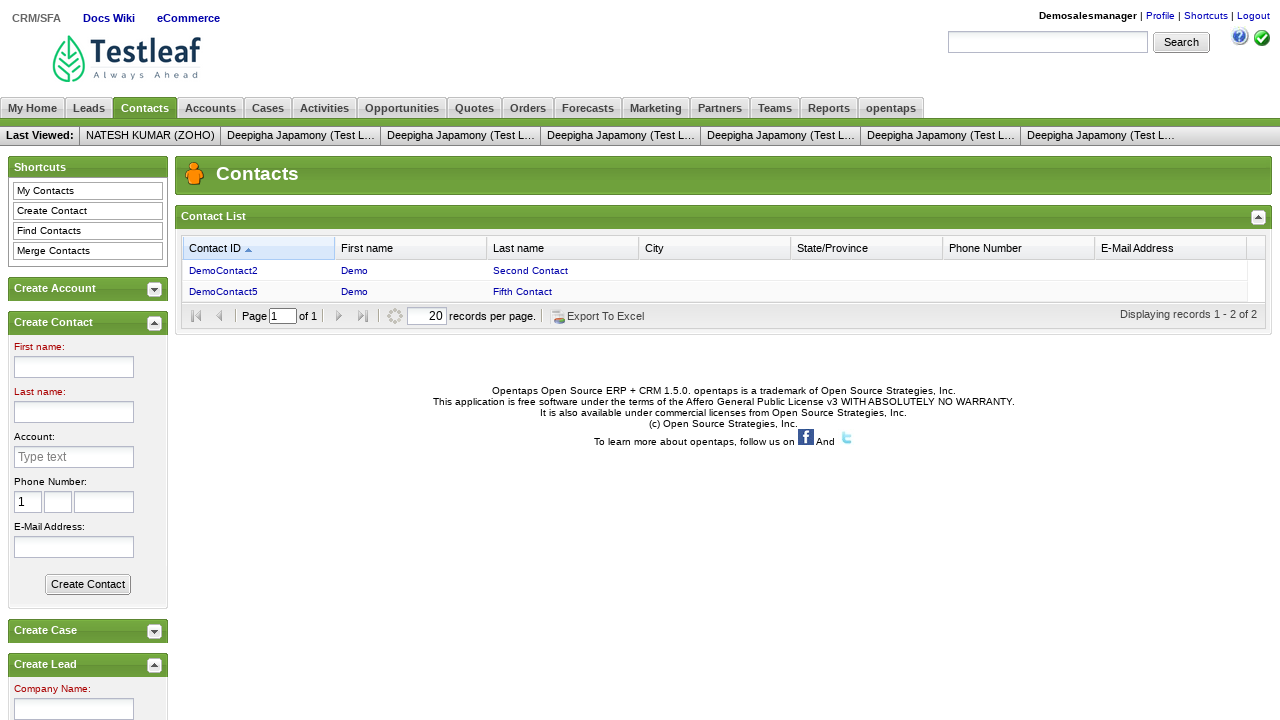

Clicked on Merge Contacts link at (88, 251) on text=Merge Contacts
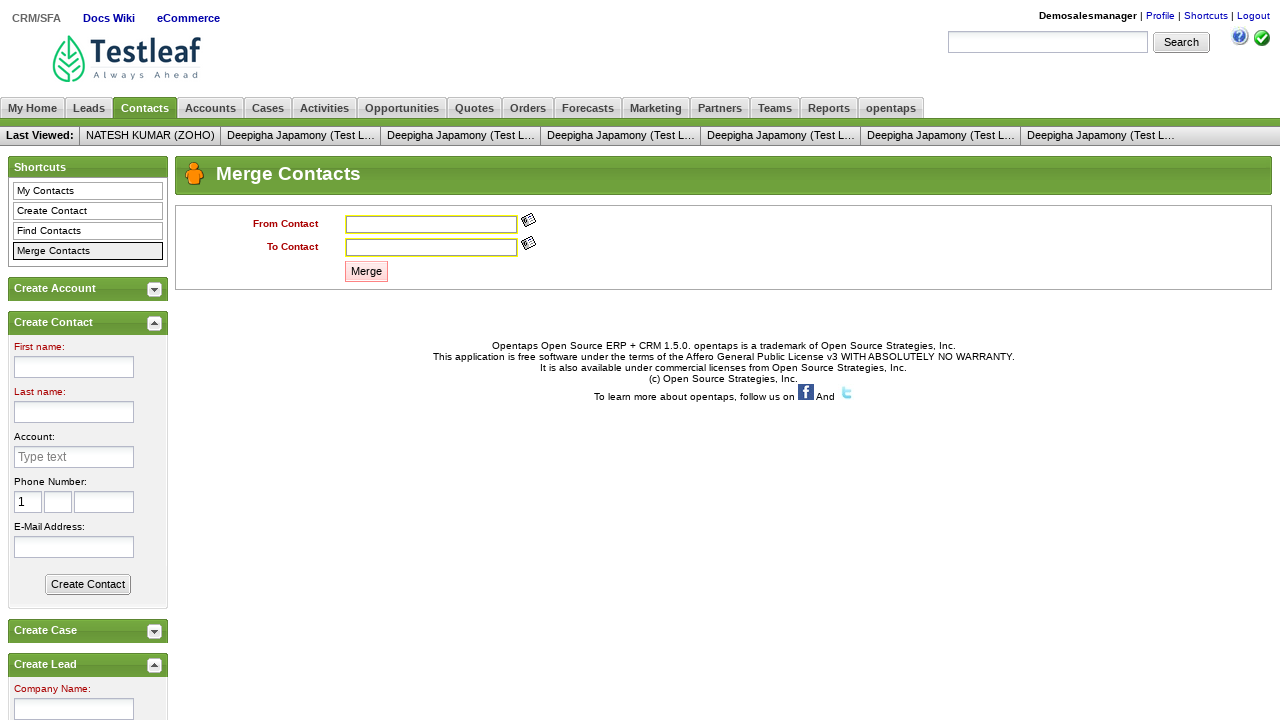

Clicked on 'From Contact' widget to open contact selection popup at (528, 220) on (//input[@id='partyIdFrom']/following::a)[1]
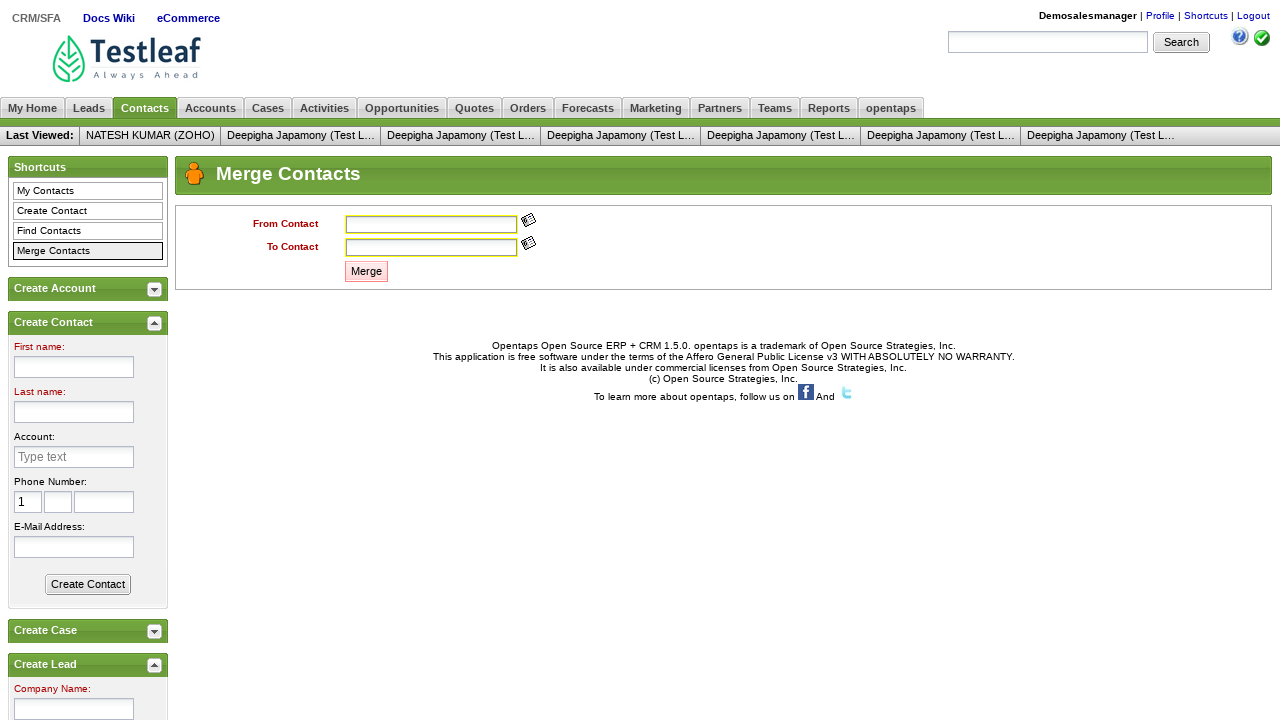

Selected first contact from 'From Contact' popup at (39, 356) on (//div[@class='x-grid3-cell-inner x-grid3-col-partyId']/a)[1]
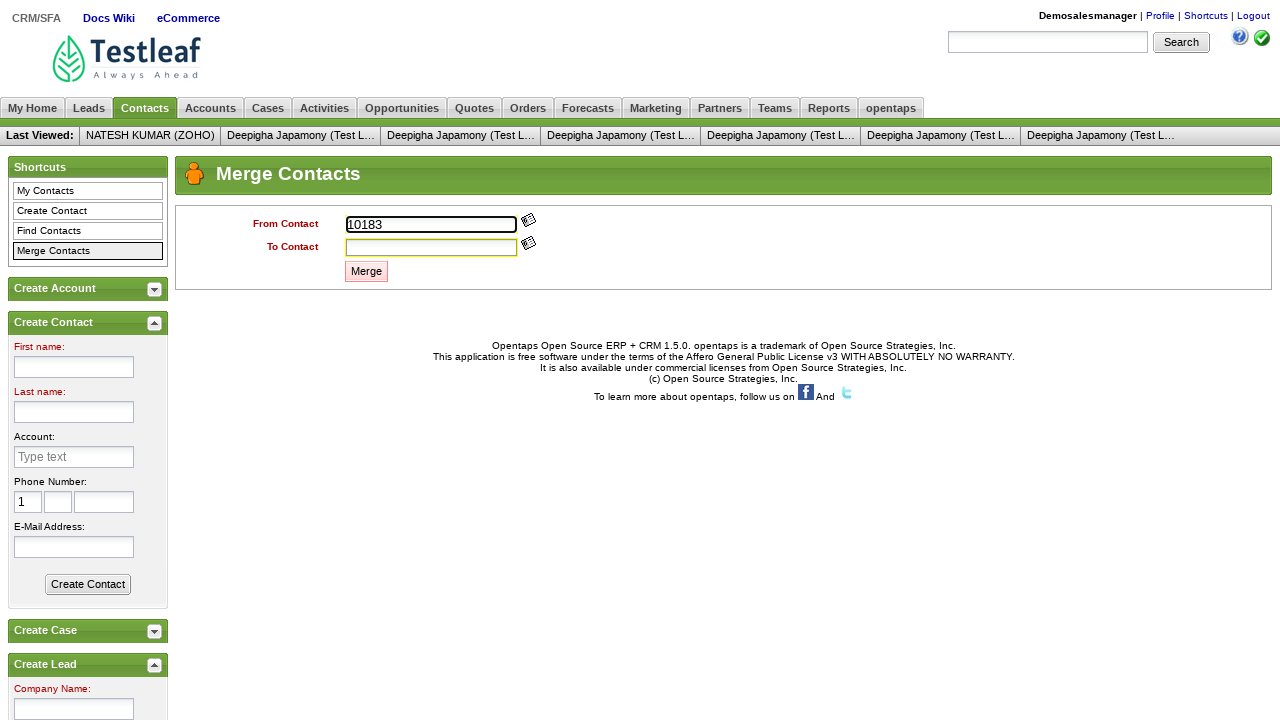

Clicked on 'To Contact' widget to open contact selection popup at (528, 243) on (//input[@id='partyIdFrom']/following::a)[2]
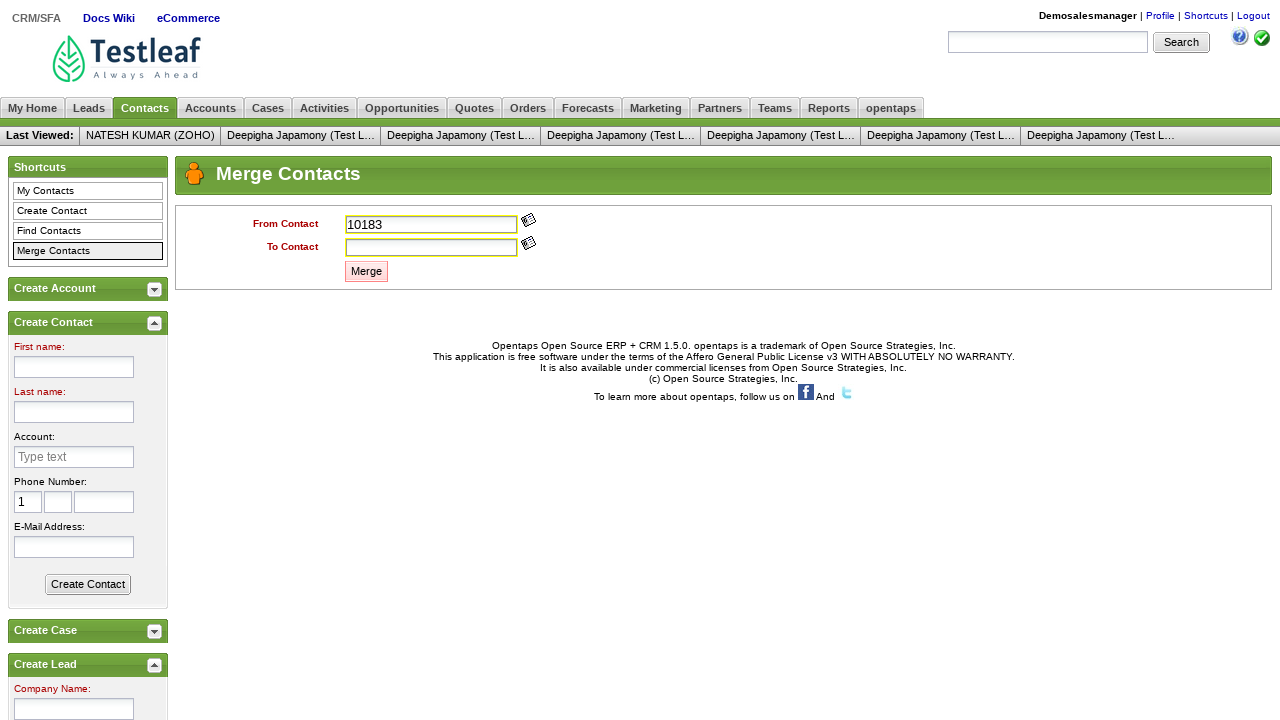

Selected second contact from 'To Contact' popup at (39, 376) on (//div[@class='x-grid3-cell-inner x-grid3-col-partyId']/a)[2]
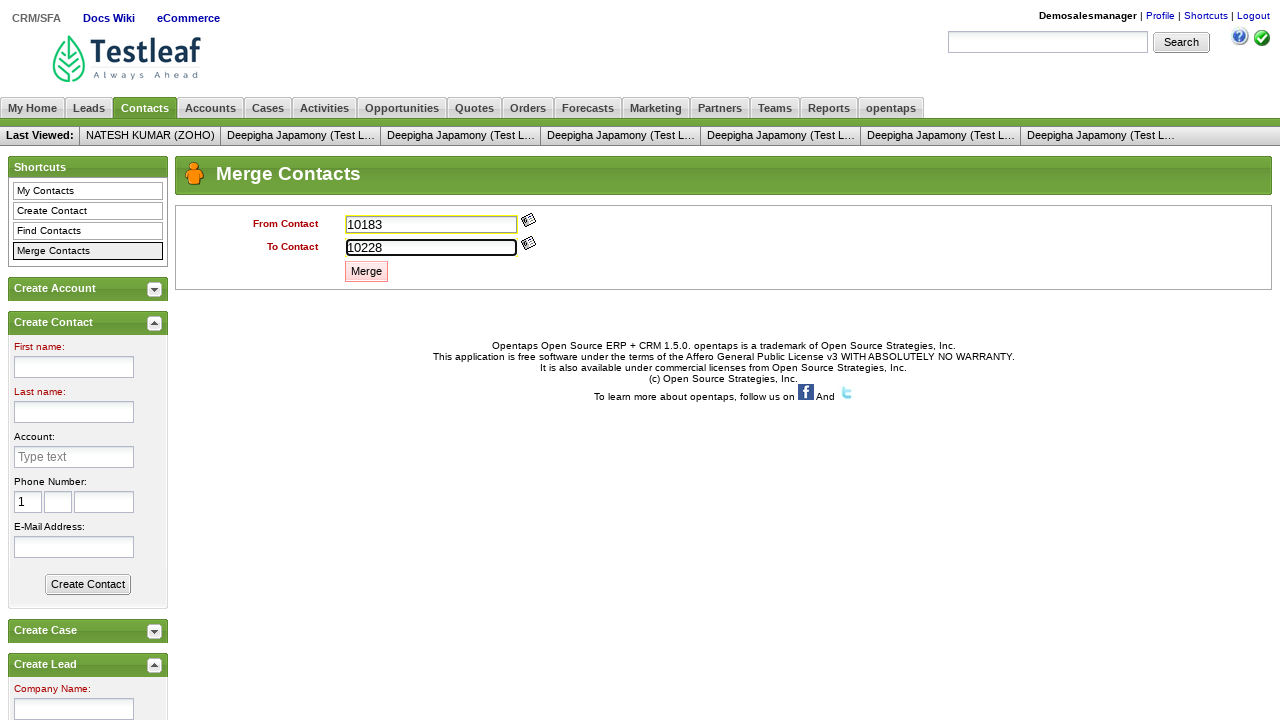

Clicked on Merge button to initiate contact merge at (366, 271) on (//input[@id='partyIdFrom']/following::a)[3]
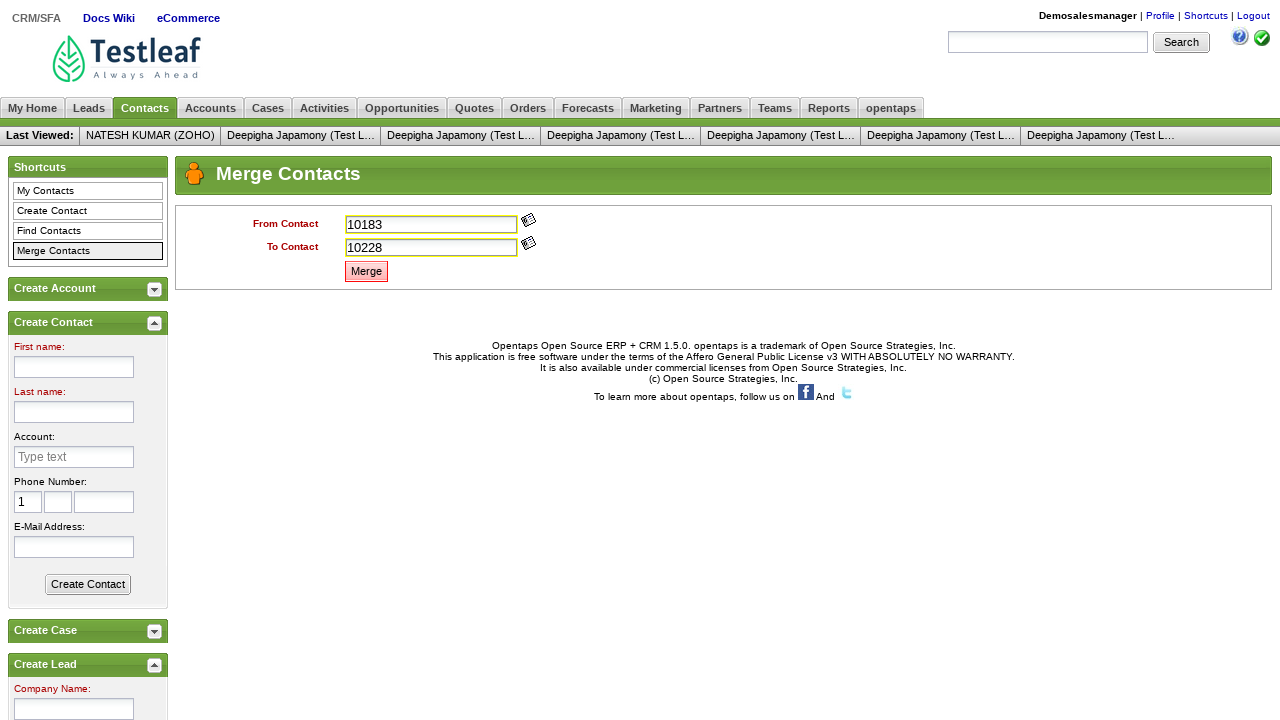

Set up dialog handler to accept confirmation
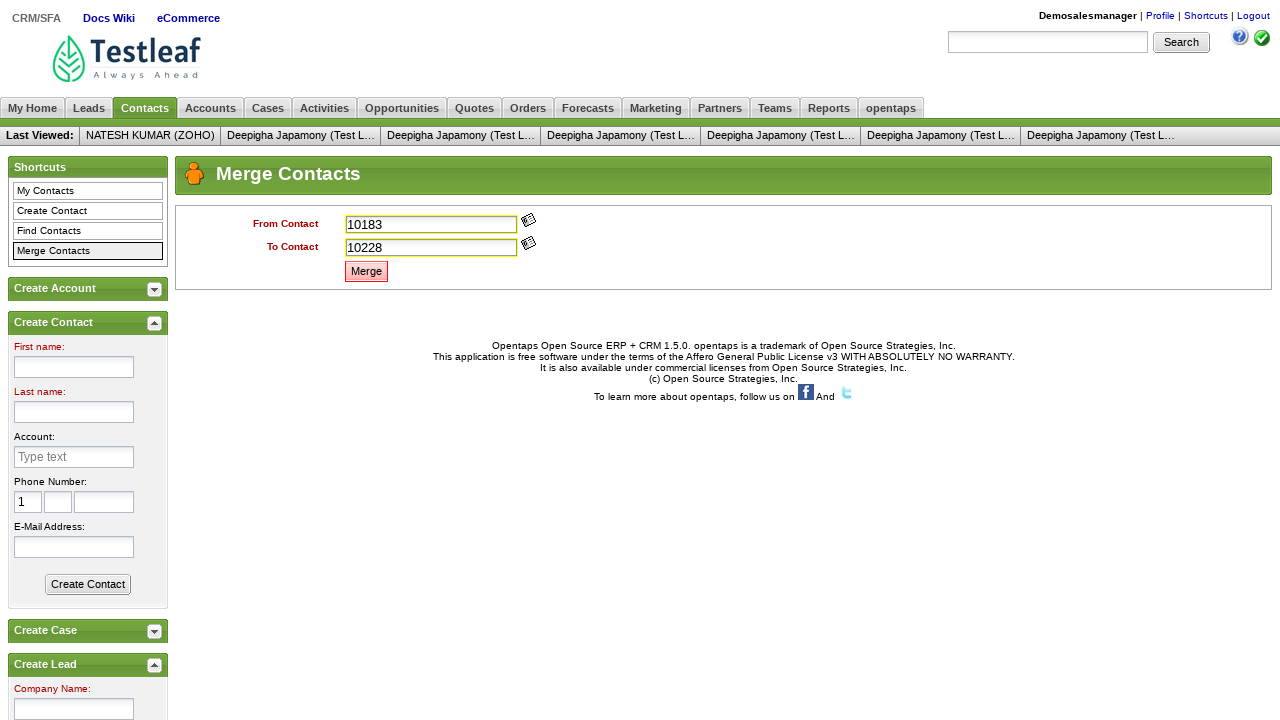

Verified page title: Merge Contacts | opentaps CRM
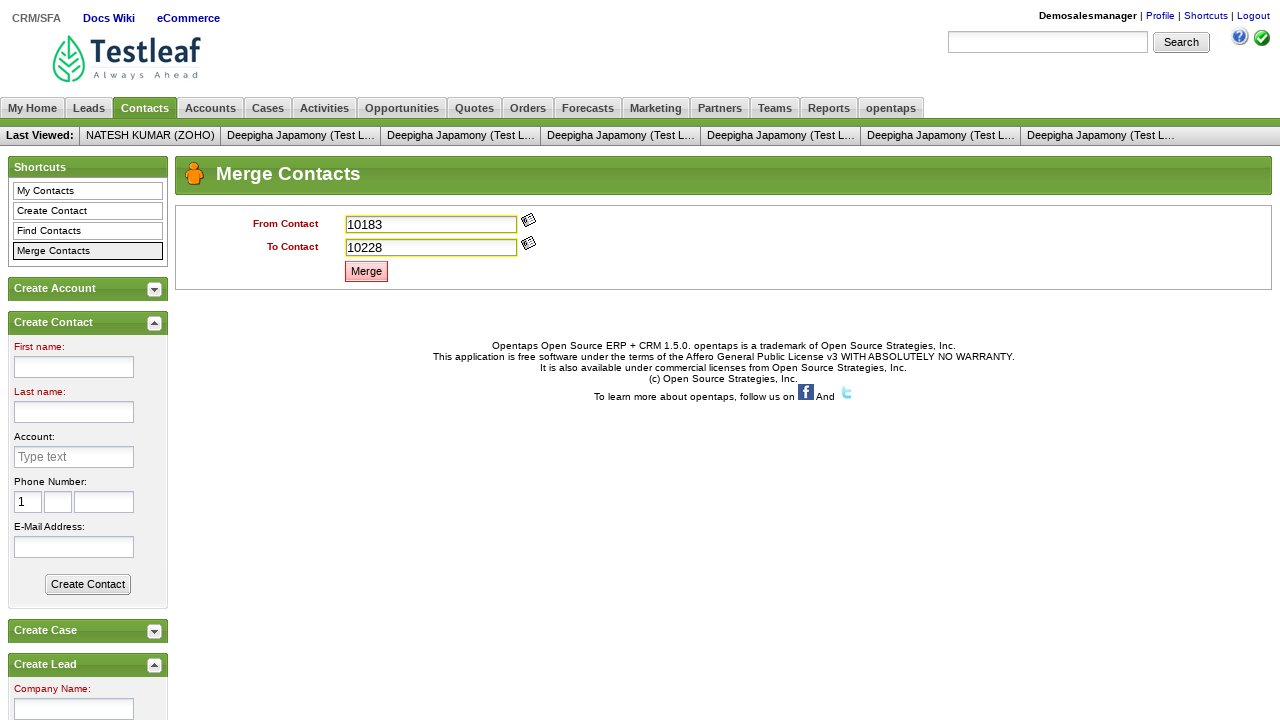

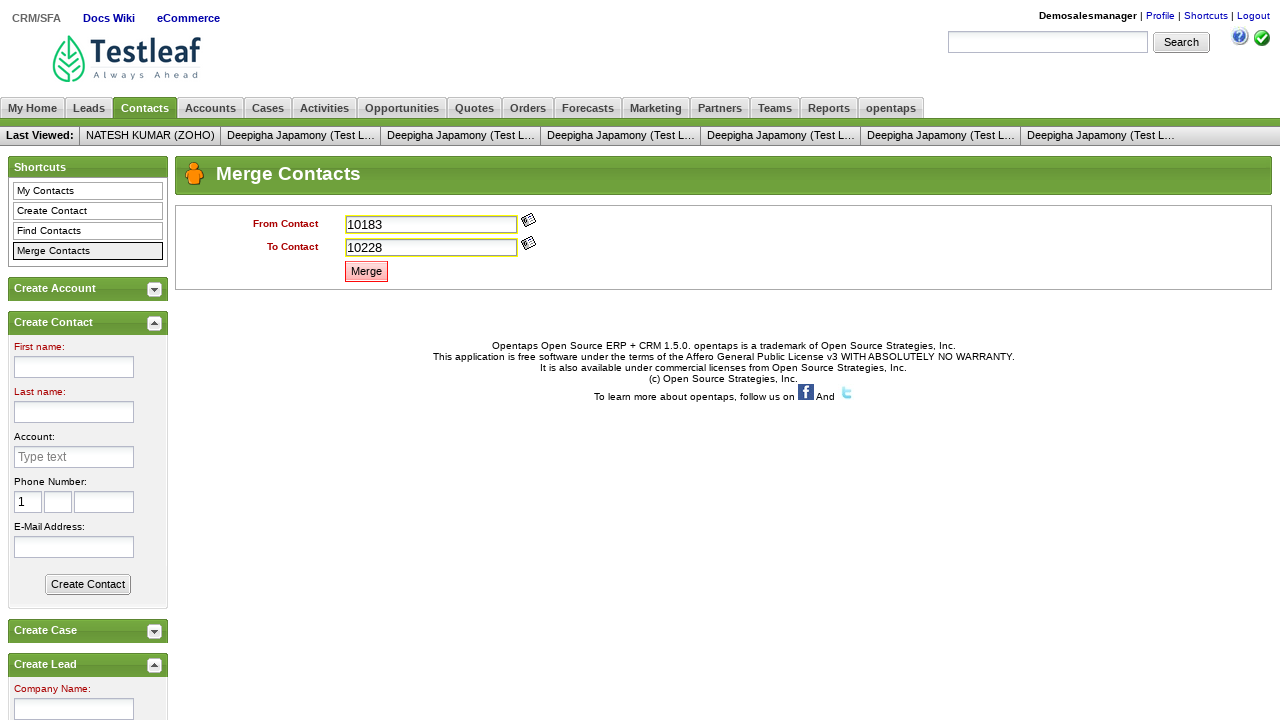